Tests browser navigation by visiting otto.de, verifying the page title and URL contain "OTTO", then navigating to wisequarter.com, verifying its title contains "Quarter", and performing back/forward navigation between the two sites.

Starting URL: https://www.otto.de

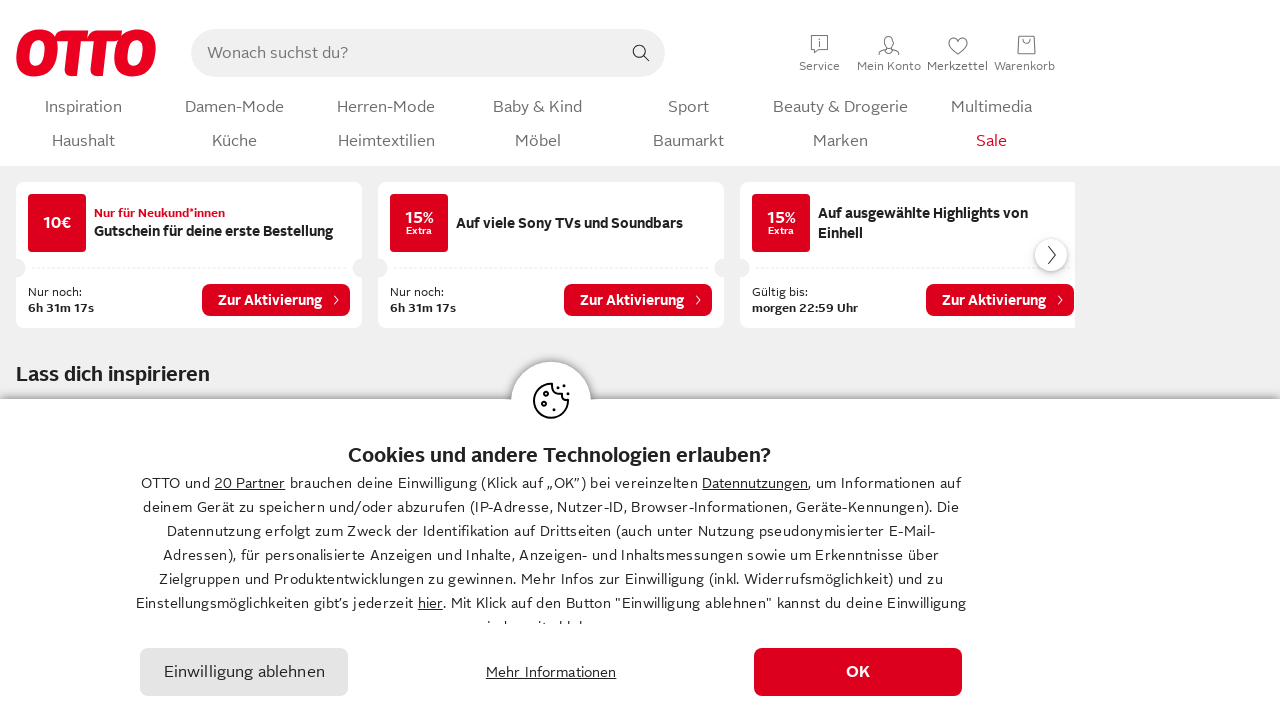

Retrieved page title from otto.de
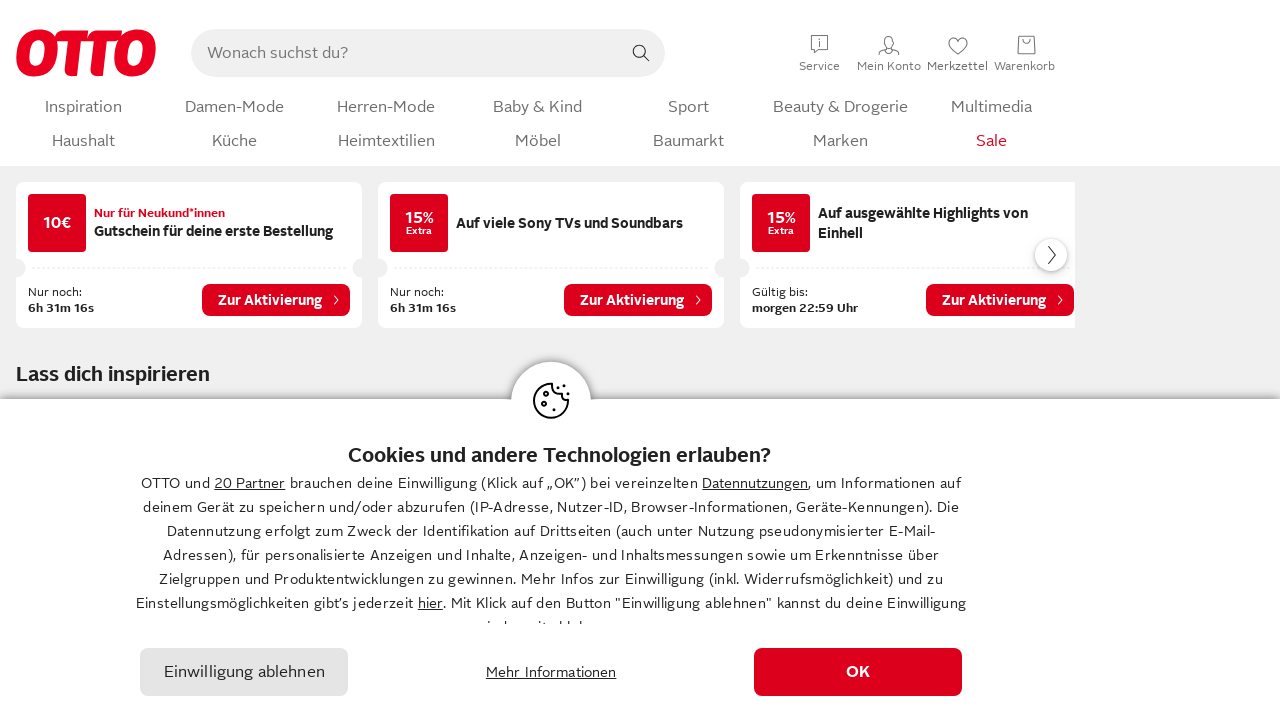

Retrieved current URL from otto.de
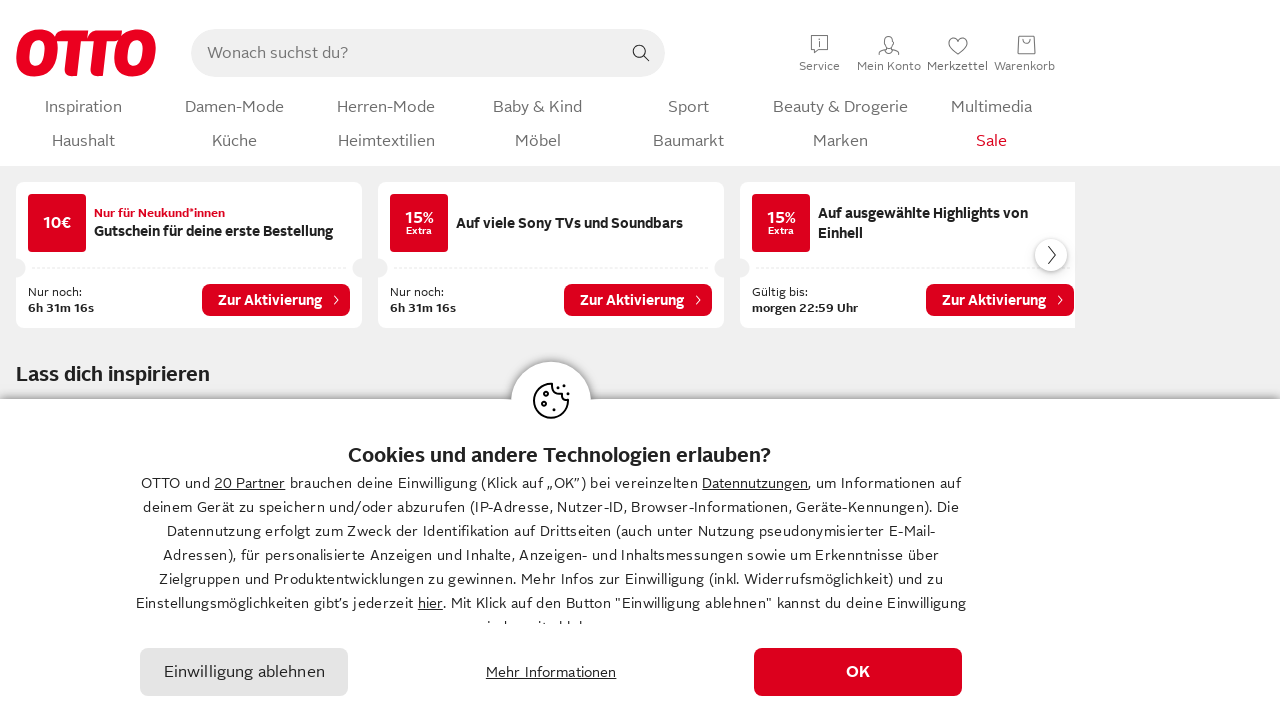

Verification failed - otto.de title or URL missing 'OTTO'
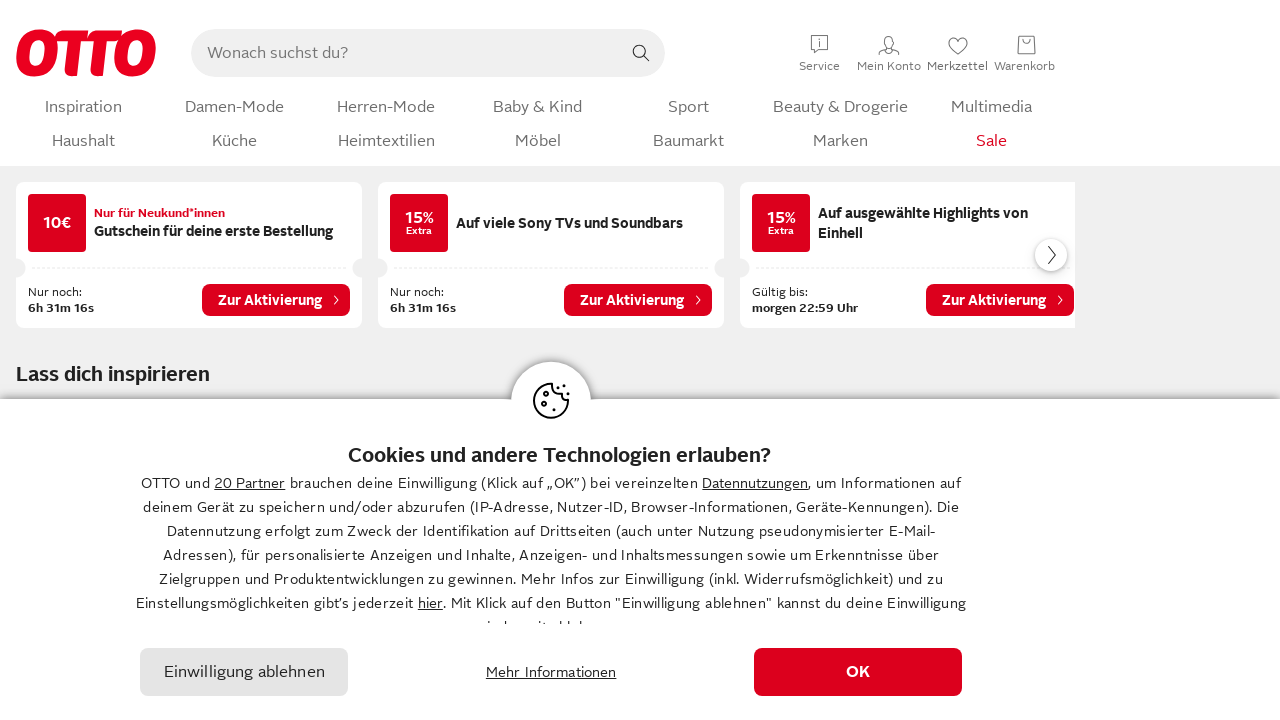

Navigated to wisequarter.com
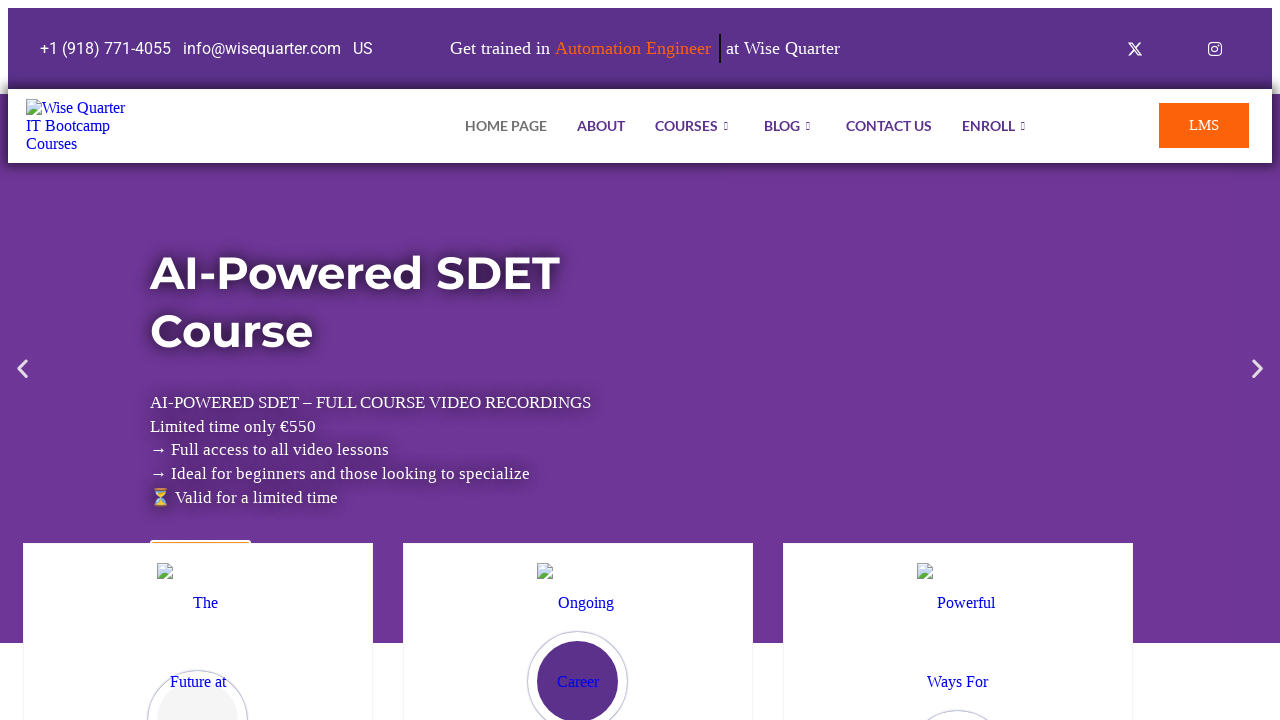

Retrieved page title from wisequarter.com
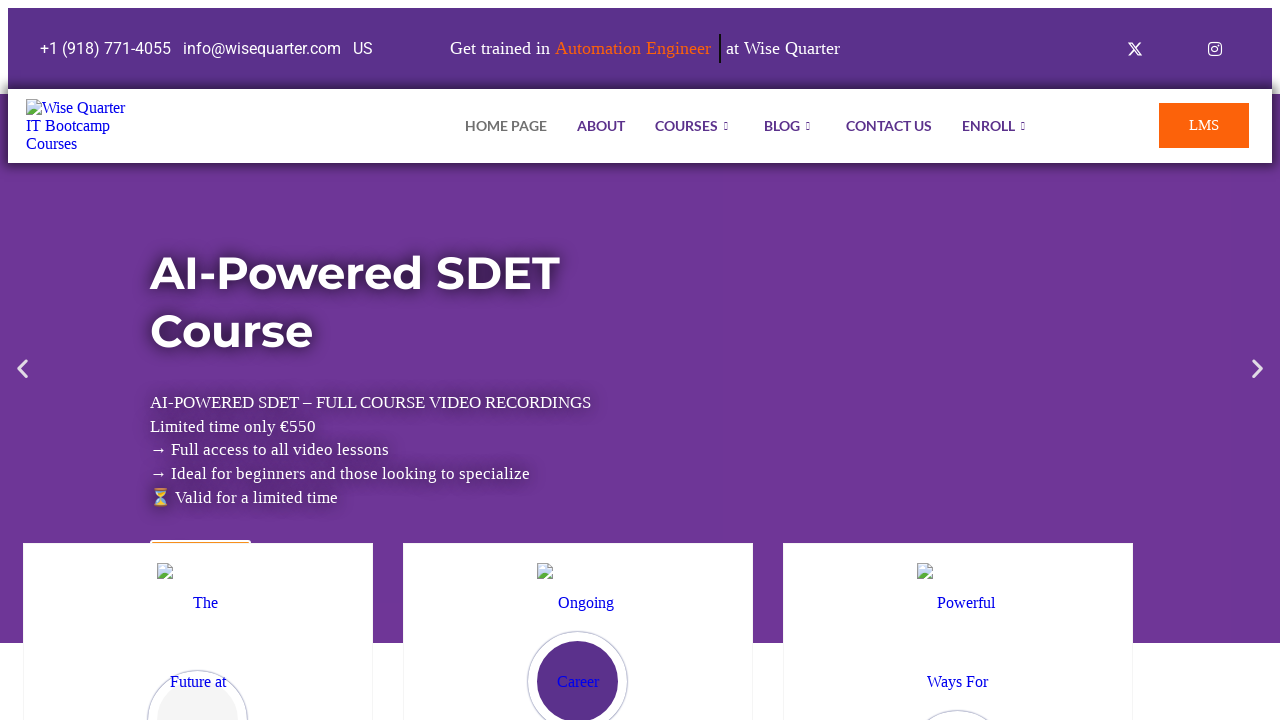

Verified wisequarter.com title contains 'Quarter'
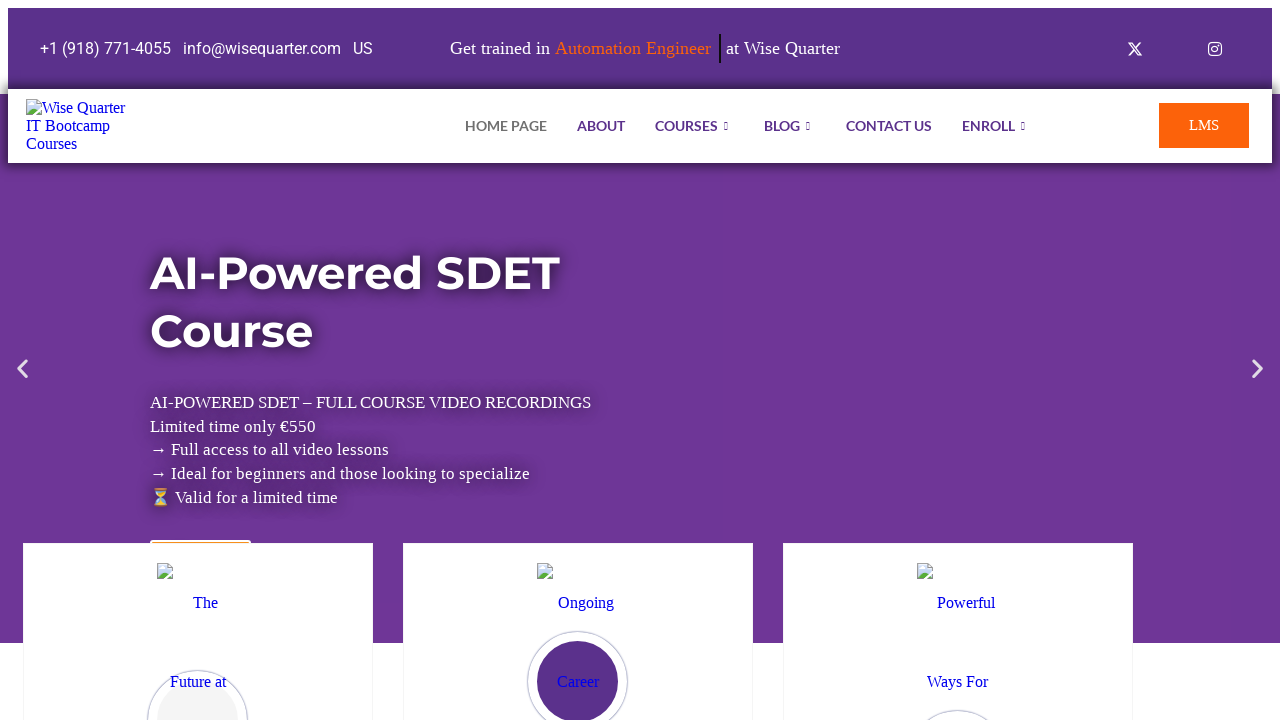

Navigated back to otto.de using browser back button
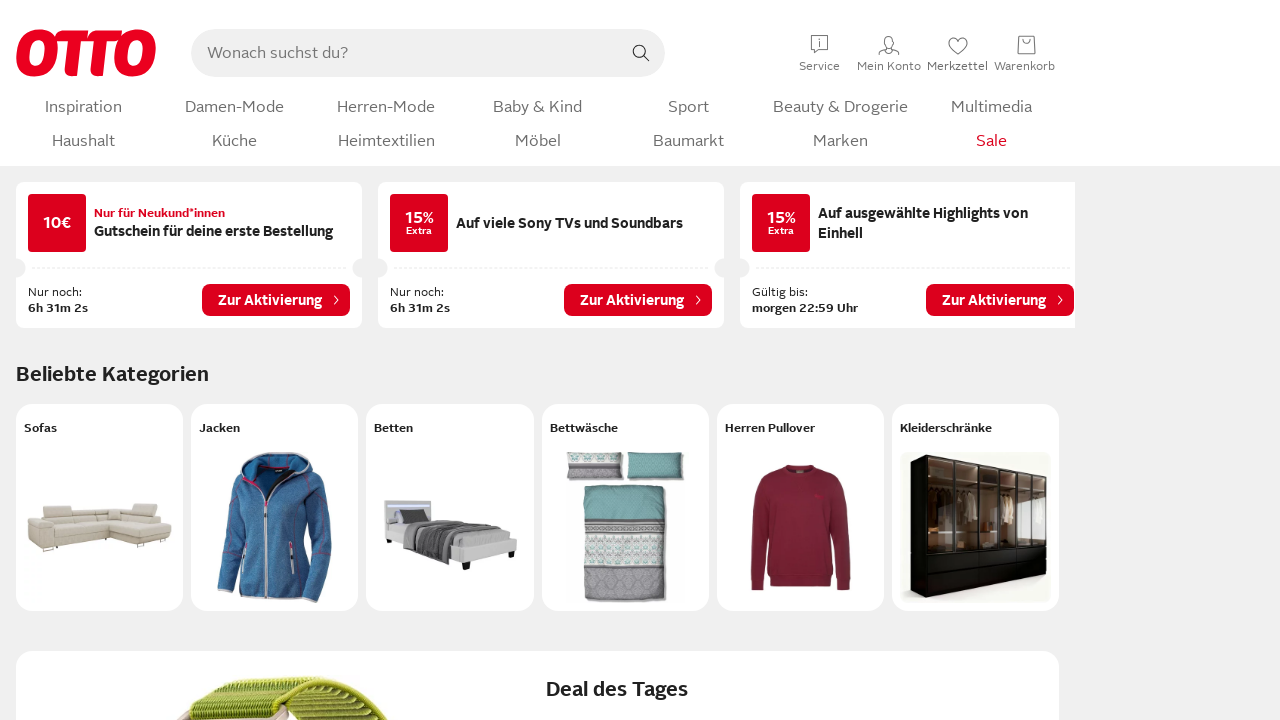

Reloaded the current page (otto.de)
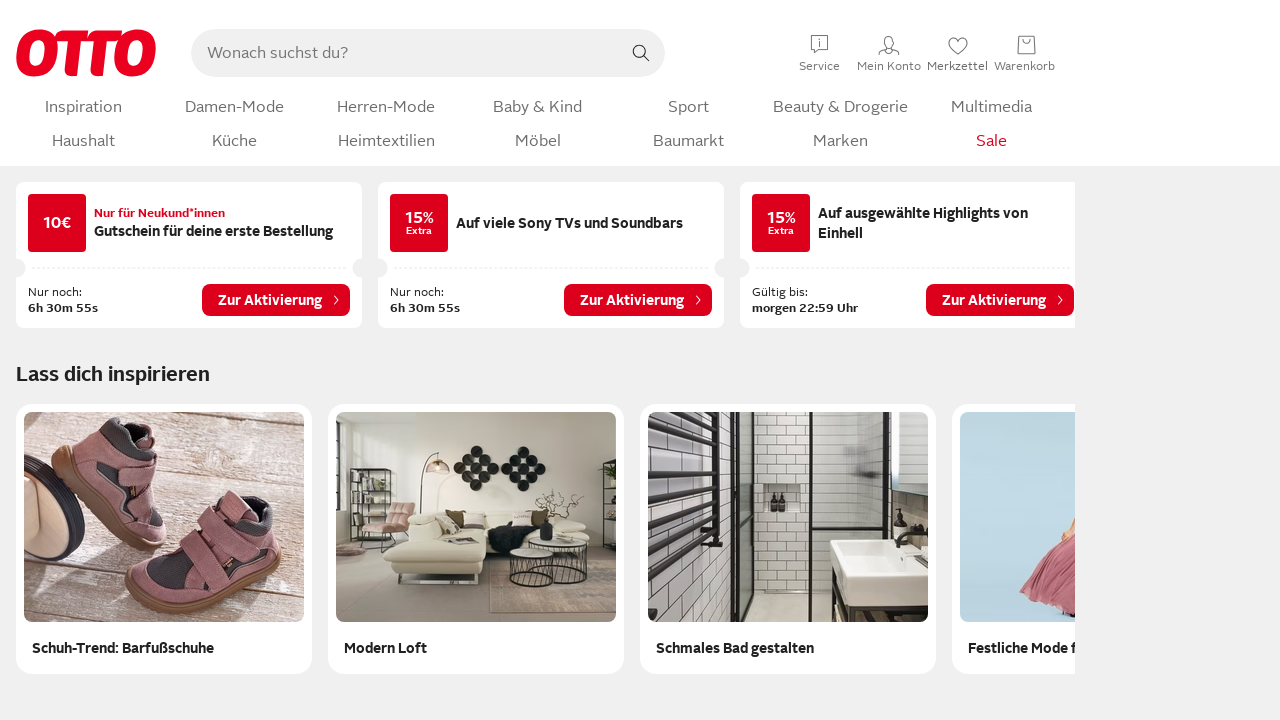

Navigated forward to wisequarter.com using browser forward button
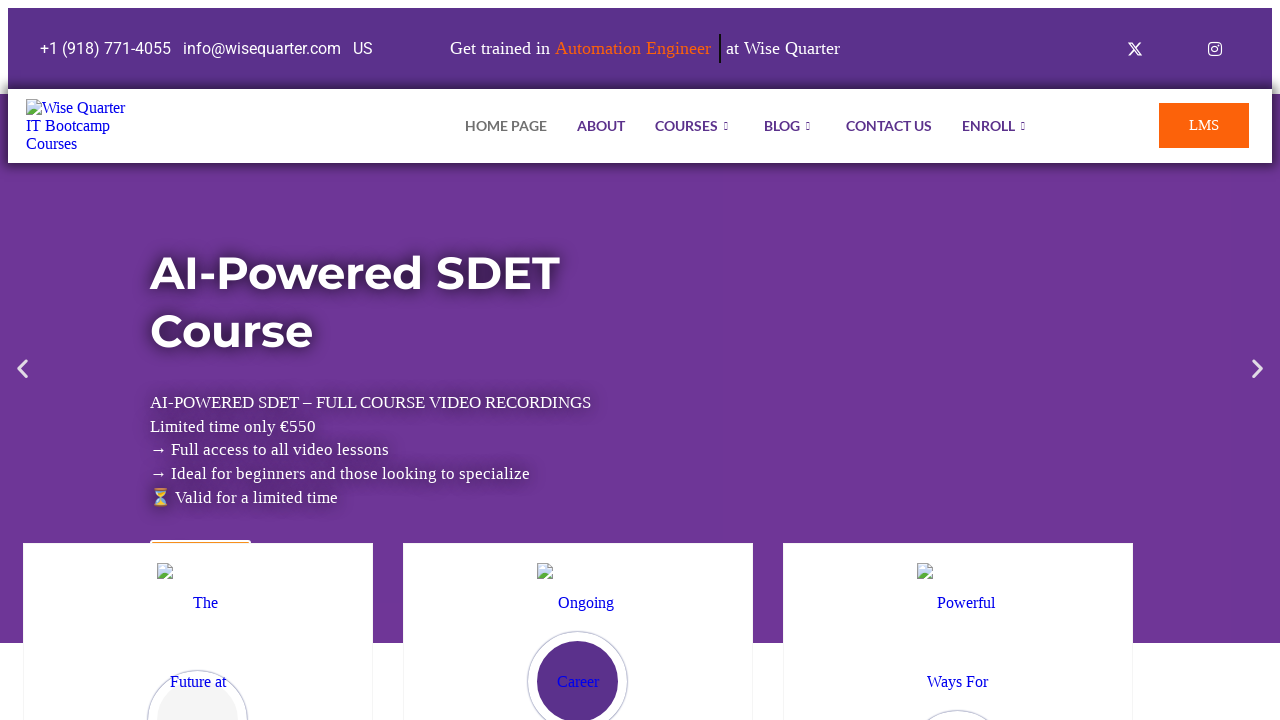

Test completed successfully - back/forward navigation verified
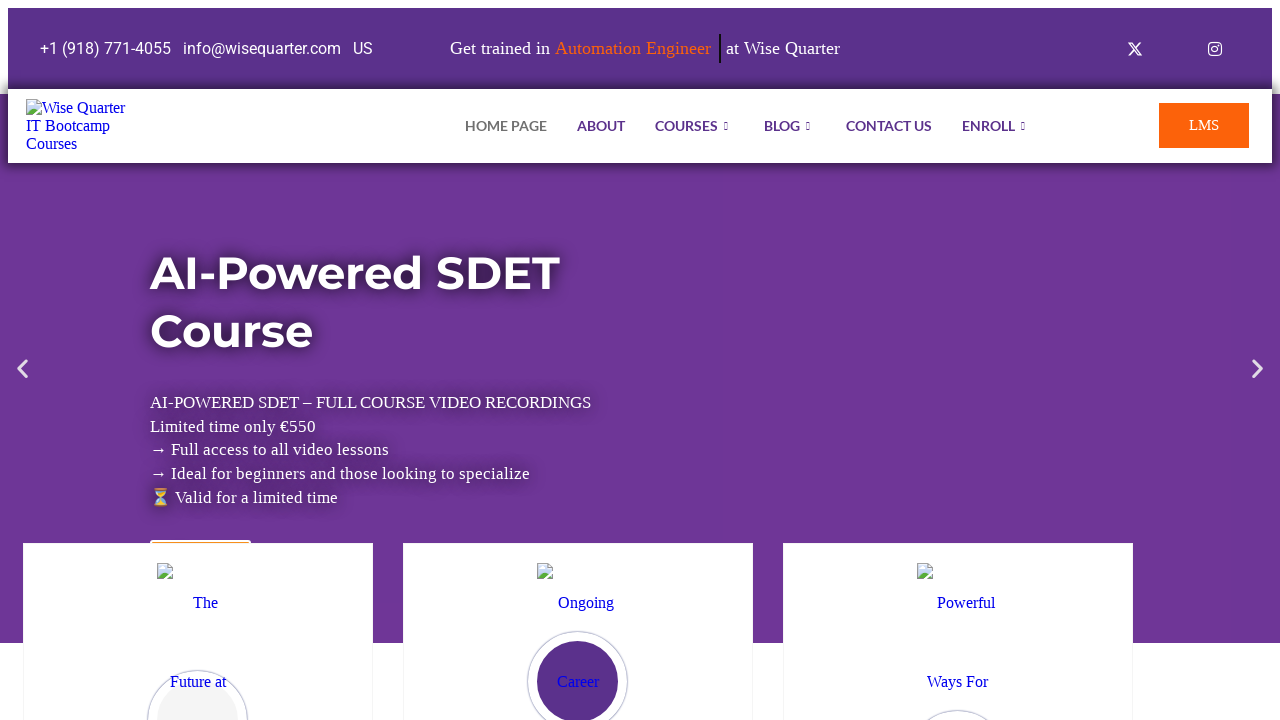

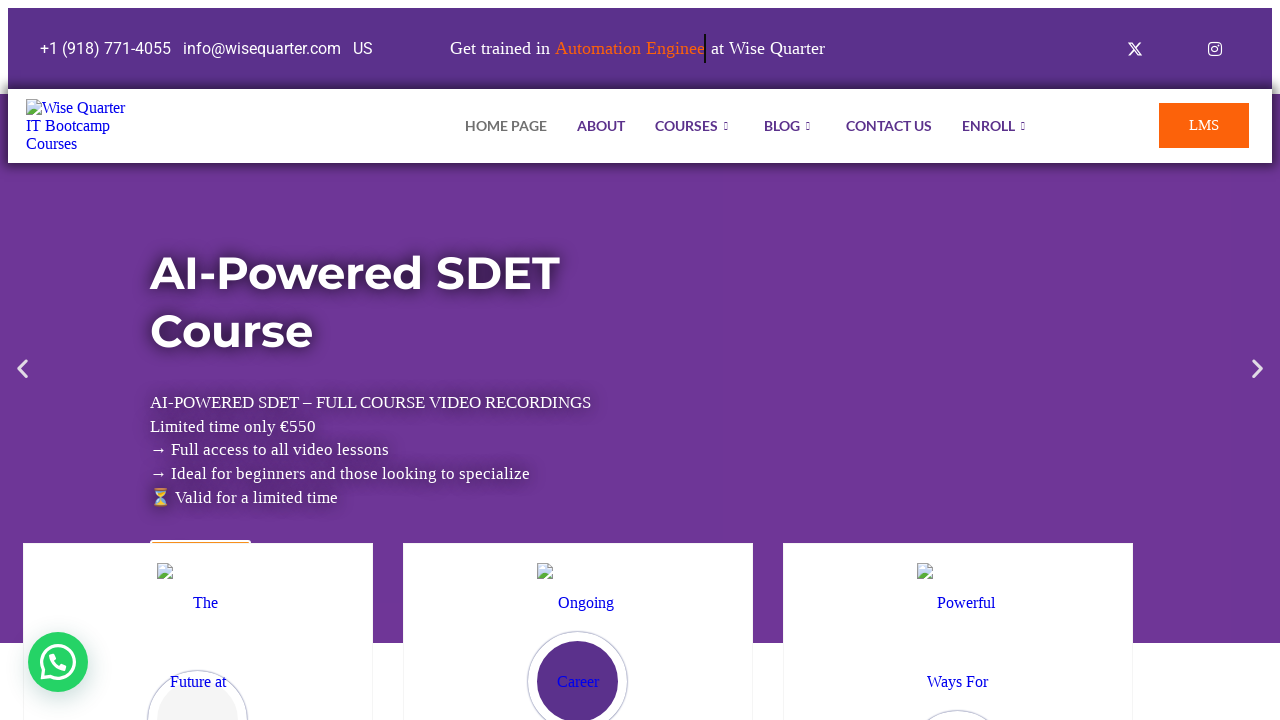